Tests the autocomplete functionality by typing a partial country name, using keyboard navigation to select from suggestions, and verifying the selected value

Starting URL: https://www.rahulshettyacademy.com/AutomationPractice/

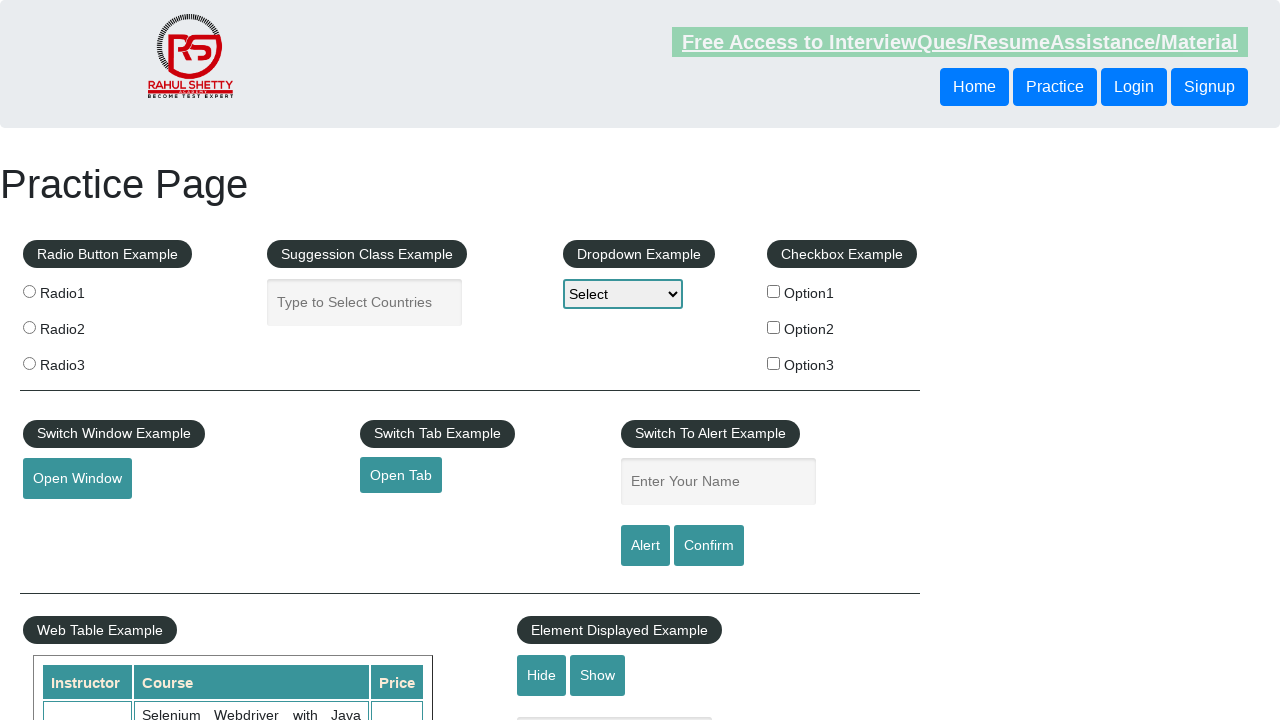

Typed 'Ind' in autocomplete field to trigger suggestions on #autocomplete
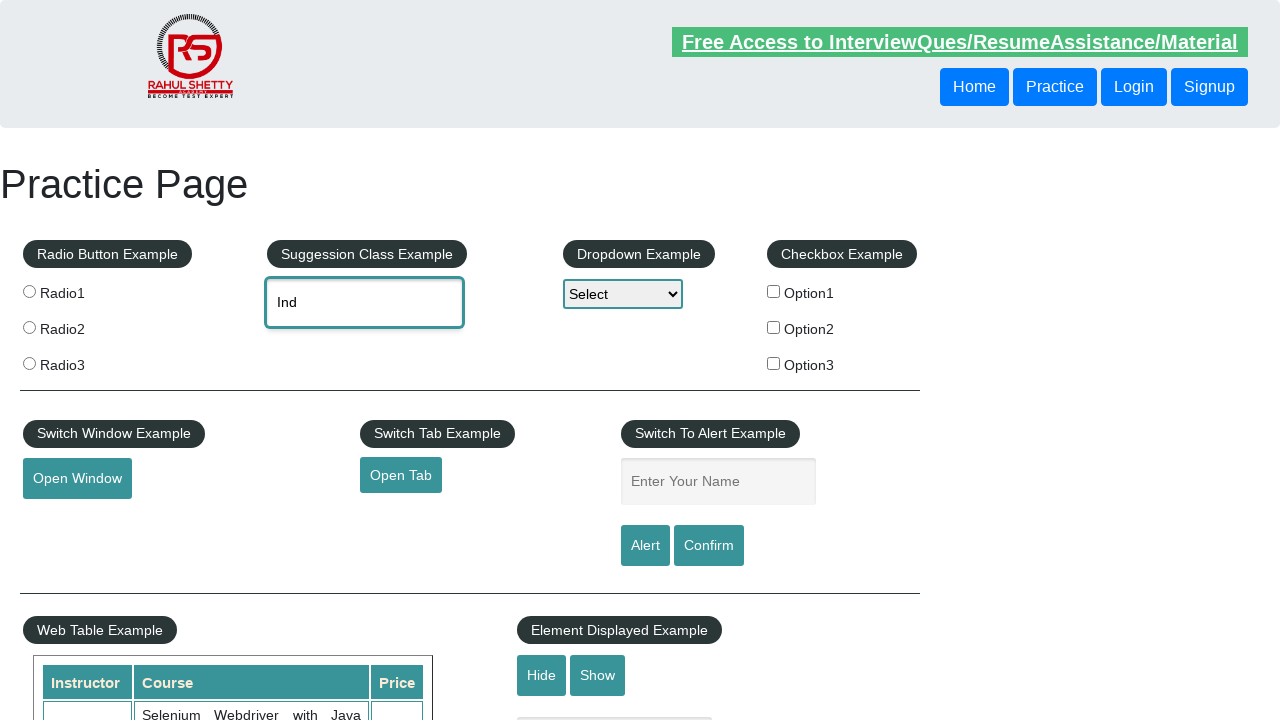

Waited for autocomplete suggestions to appear
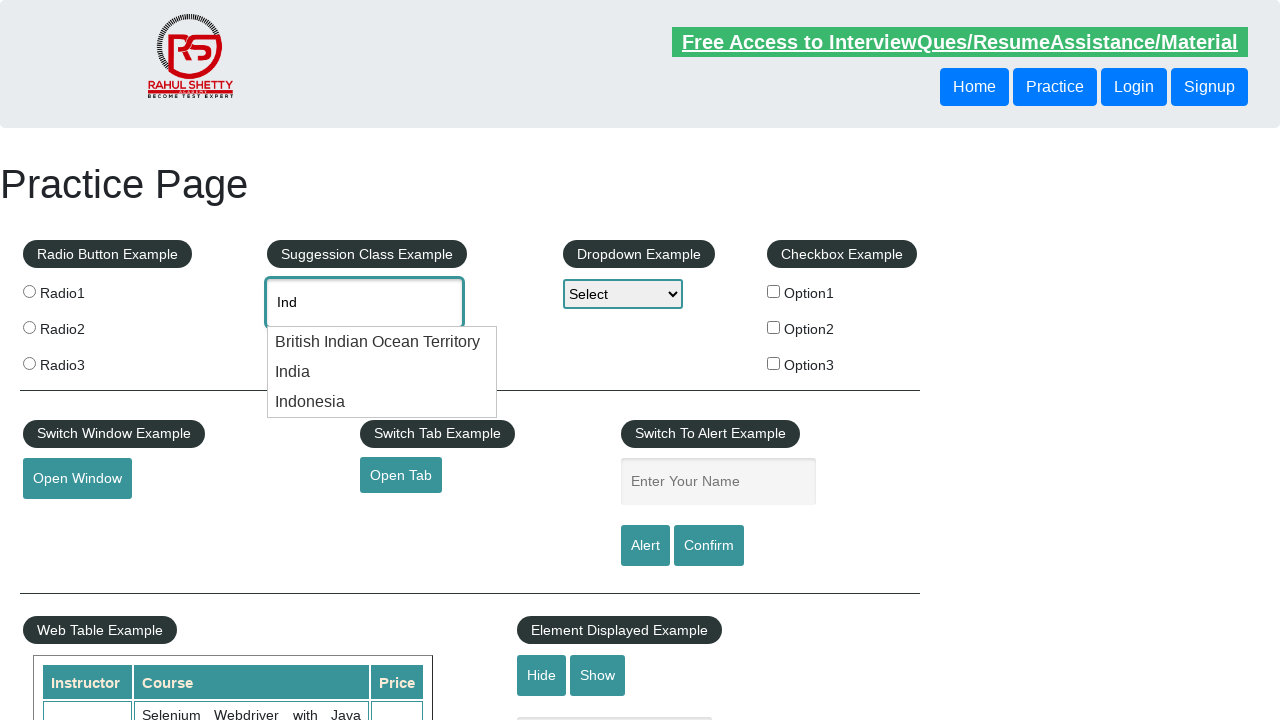

Pressed ArrowDown to navigate to first suggestion on #autocomplete
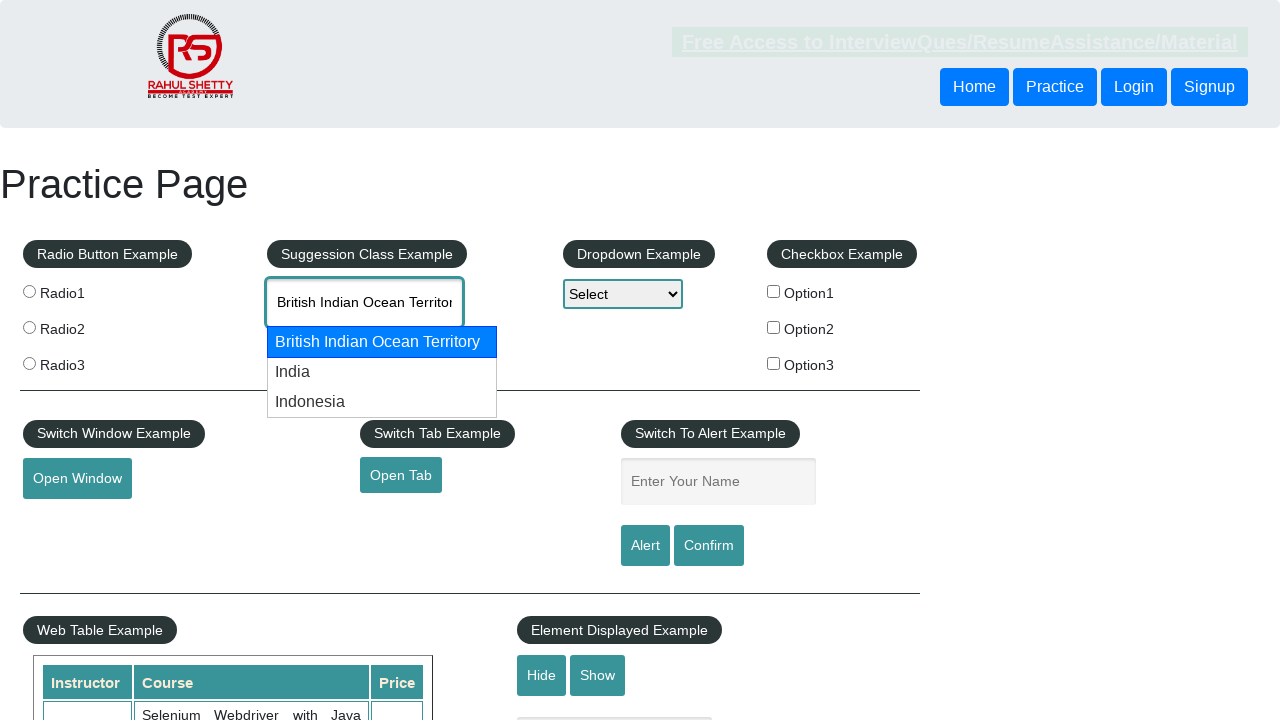

Pressed ArrowDown again to navigate to second suggestion on #autocomplete
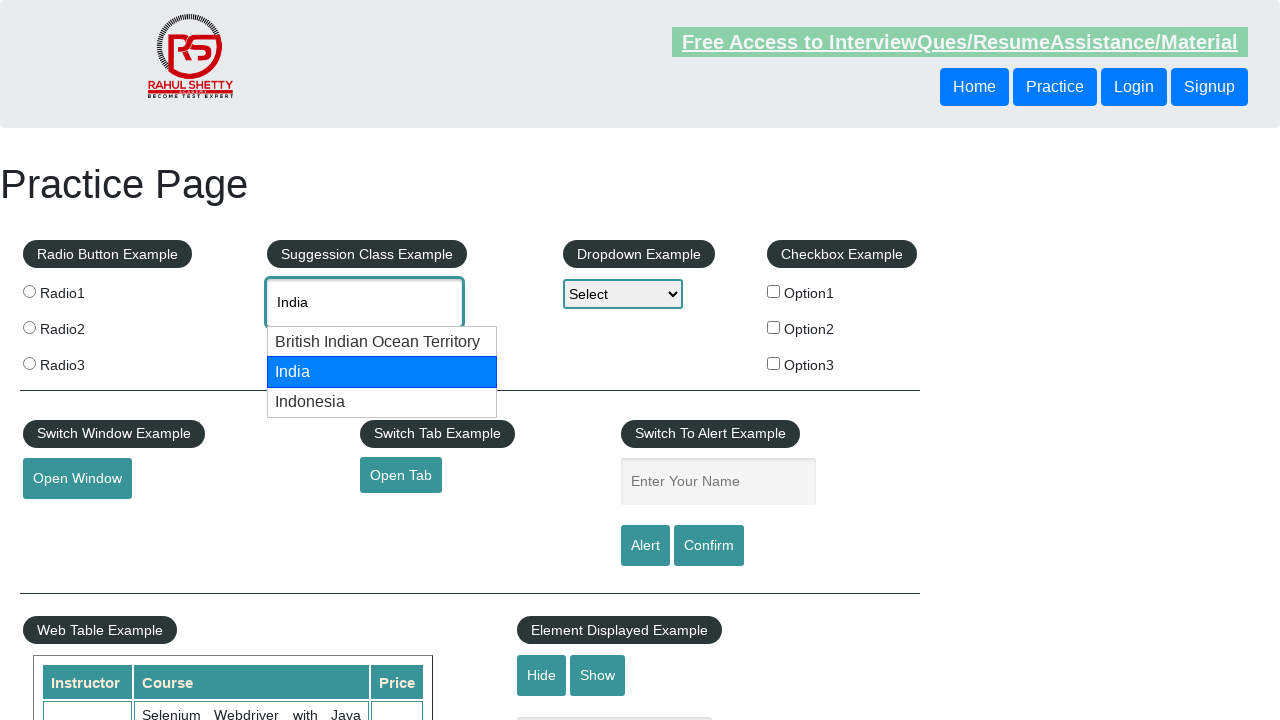

Pressed Enter to select the highlighted suggestion on #autocomplete
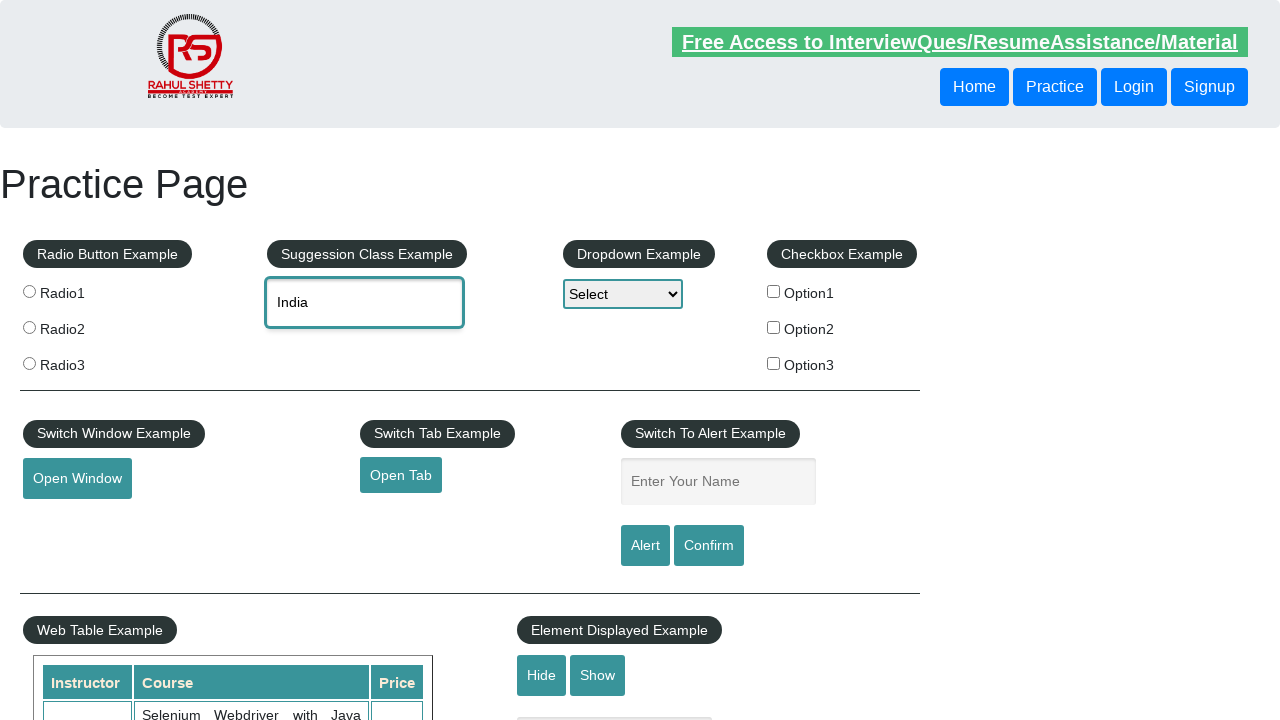

Verified that autocomplete field contains a selected value with more than 3 characters
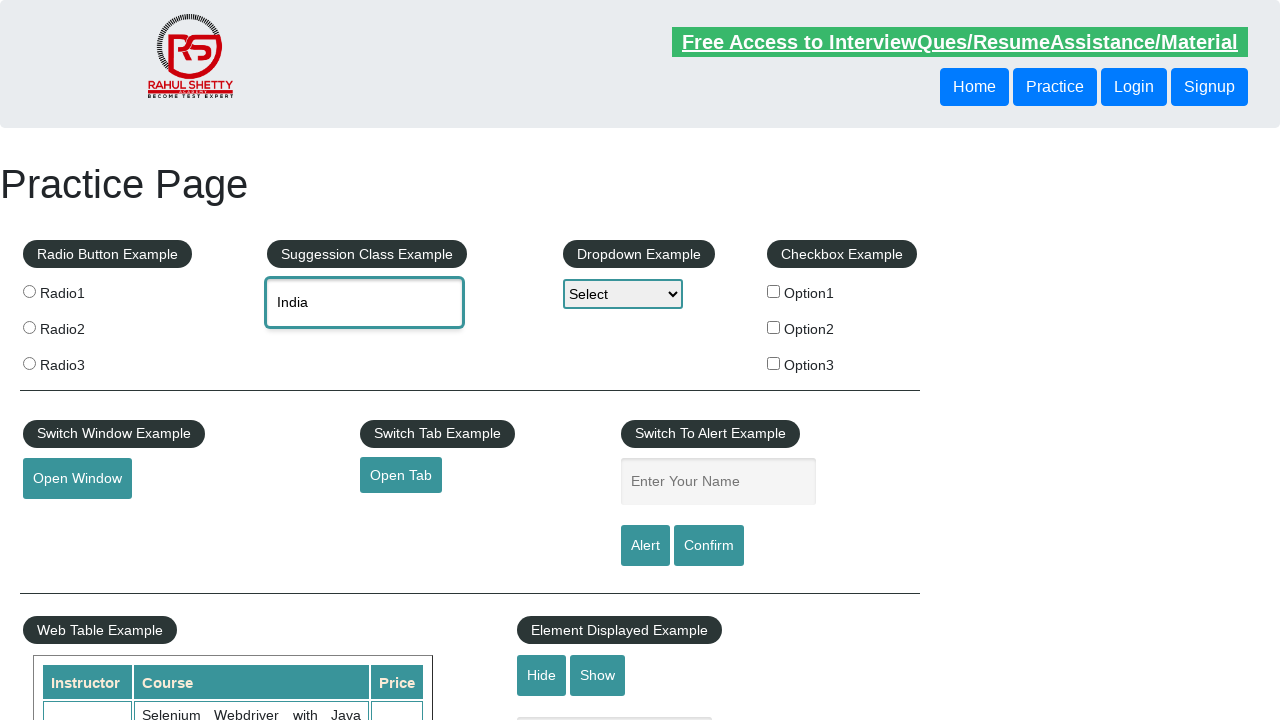

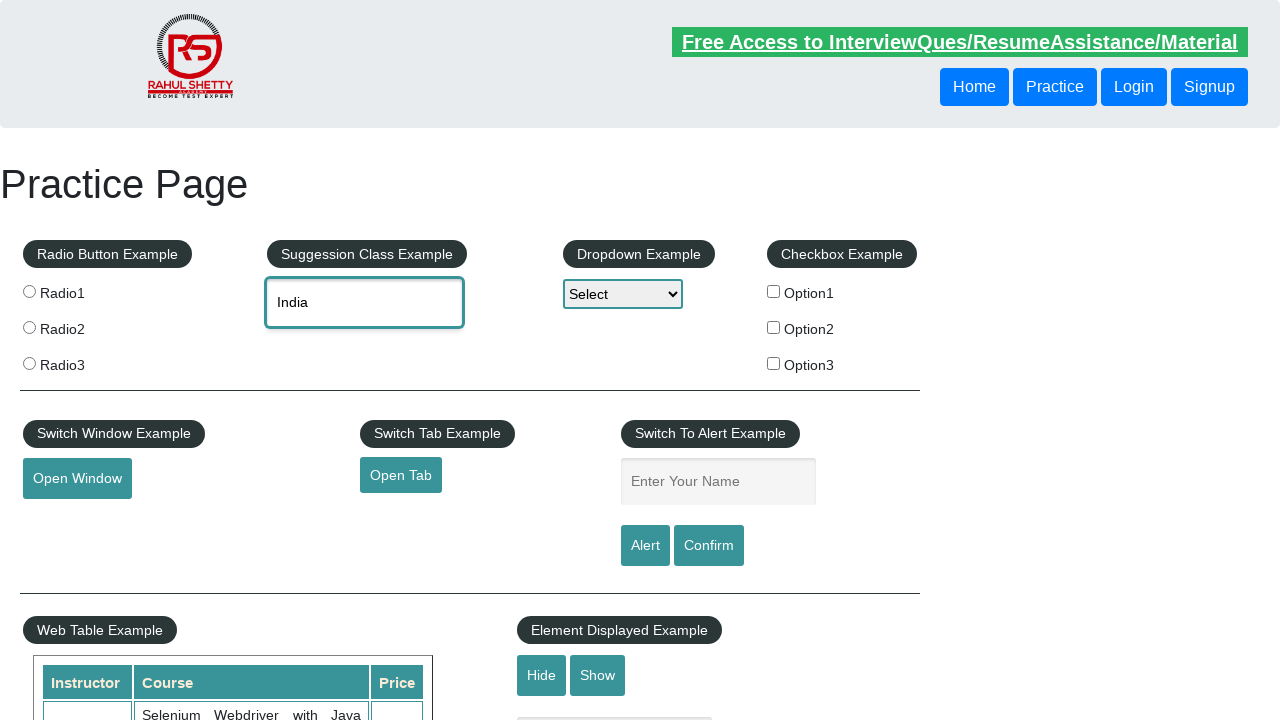